Navigates to an OpenCart registration page and fills in an email field with a test email address

Starting URL: https://naveenautomationlabs.com/opencart/index.php?route=account/register

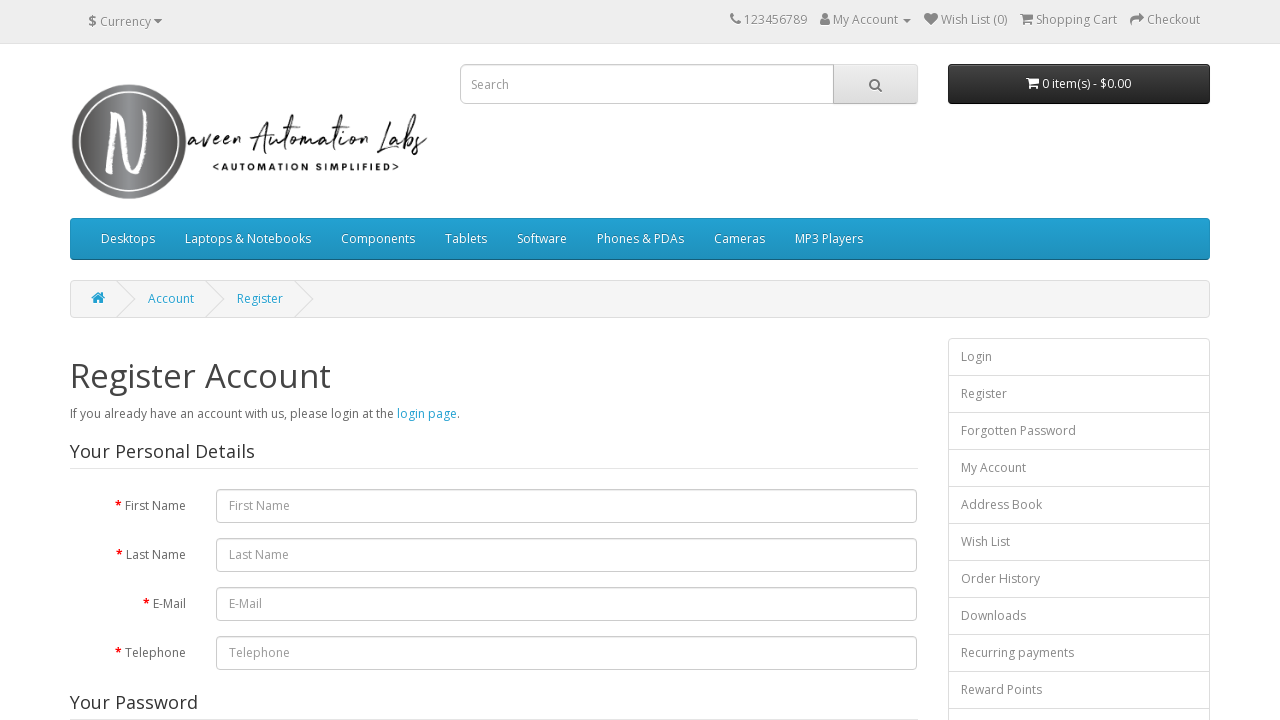

Navigated to OpenCart registration page
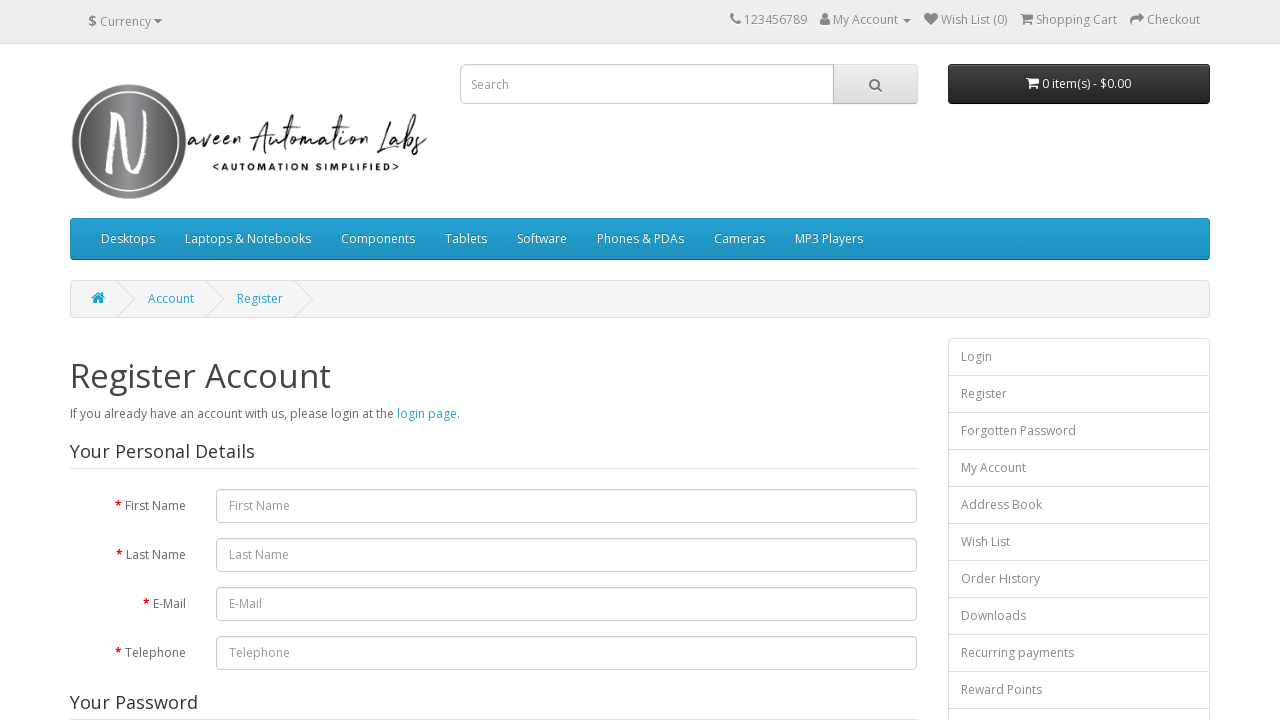

Filled email field with 'test@test.com' on #input-email
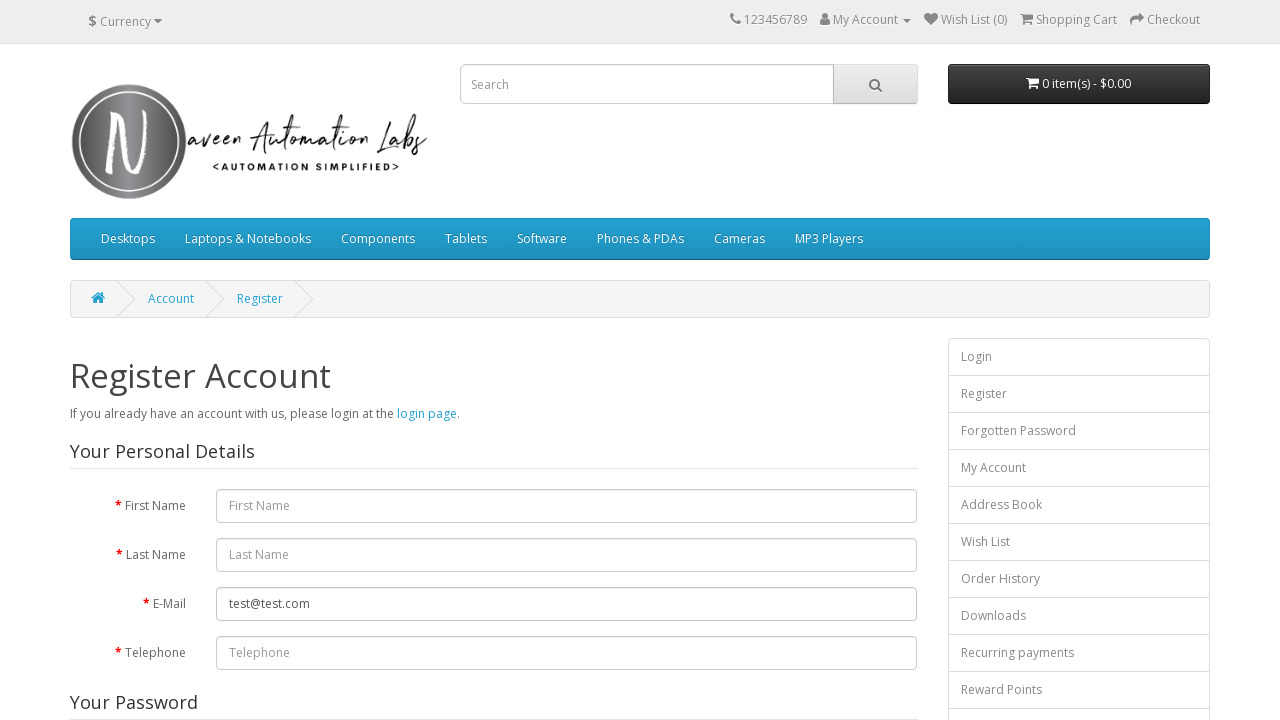

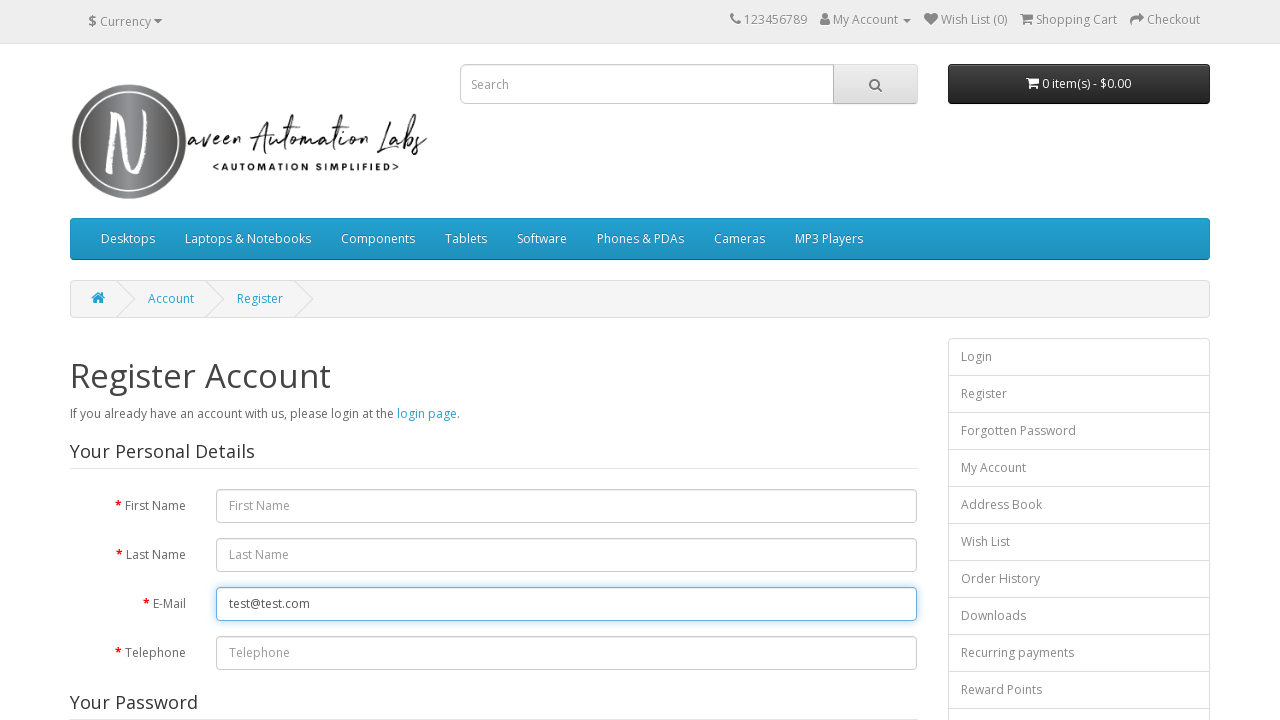